Simple test that navigates to the ThingsBoard website and waits for the page to load to verify the connection works.

Starting URL: https://thingsboard.io/

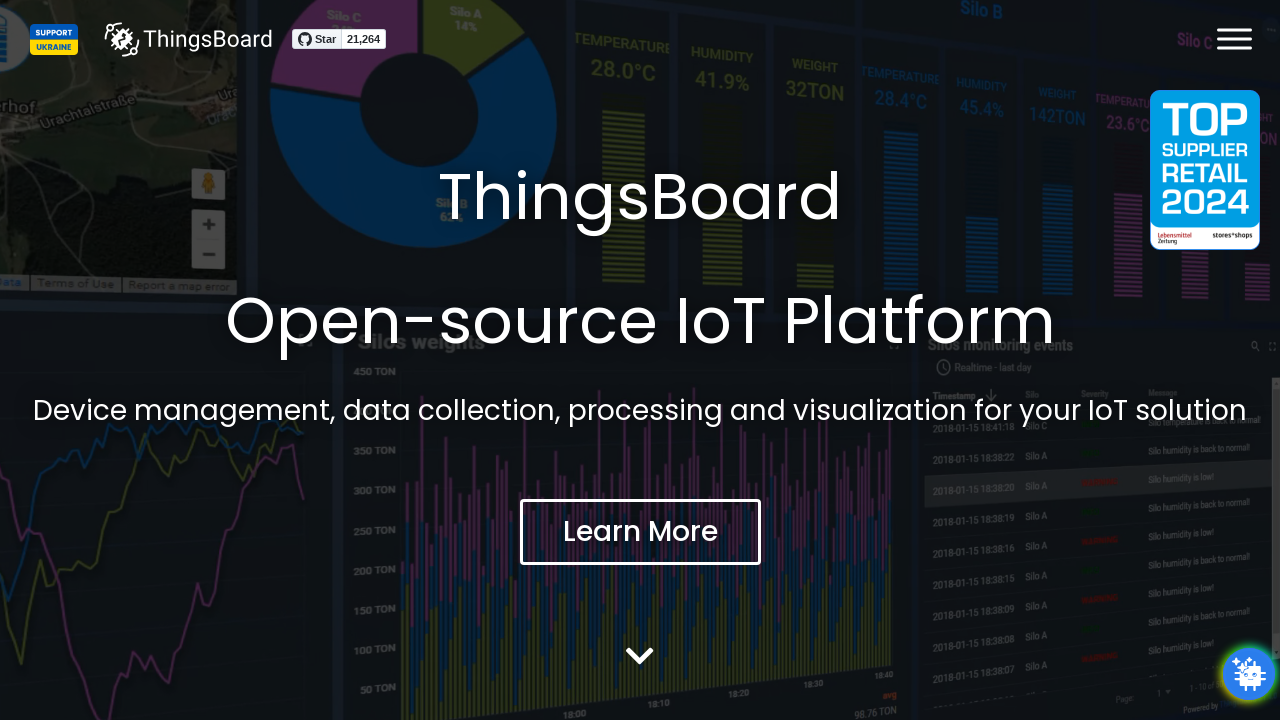

Navigated to ThingsBoard website at https://thingsboard.io/
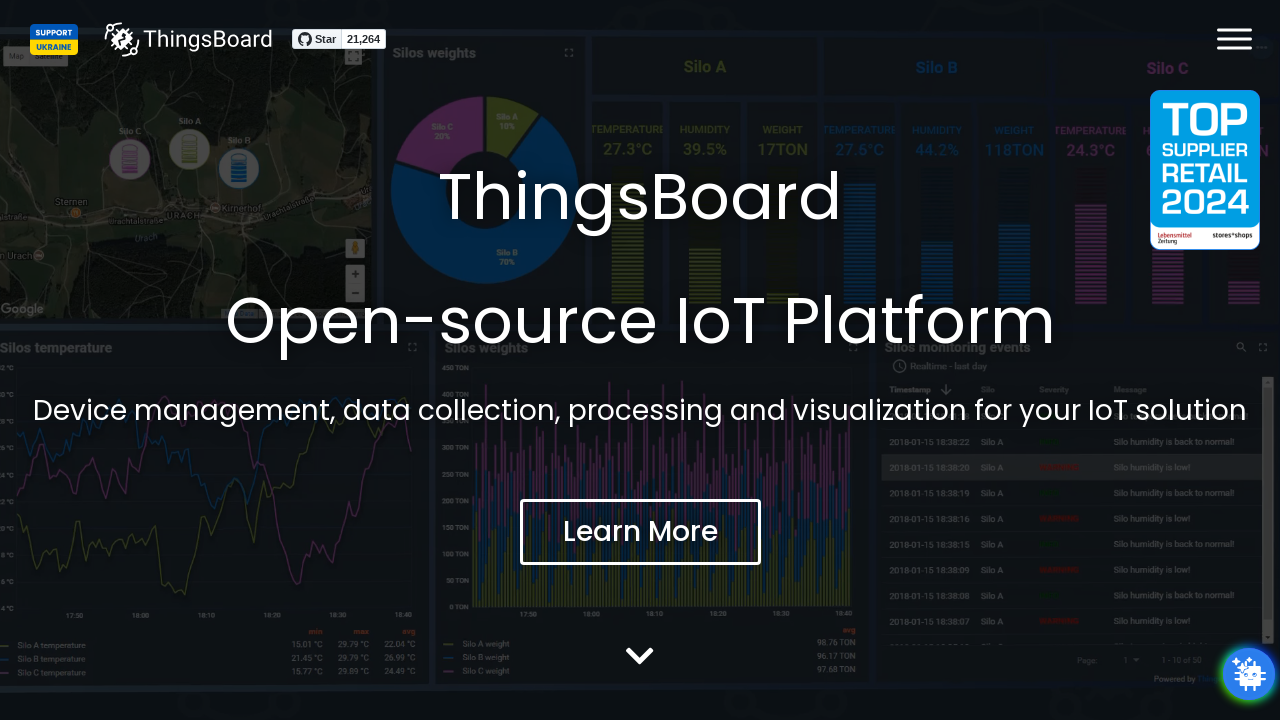

Page fully loaded - network idle state reached
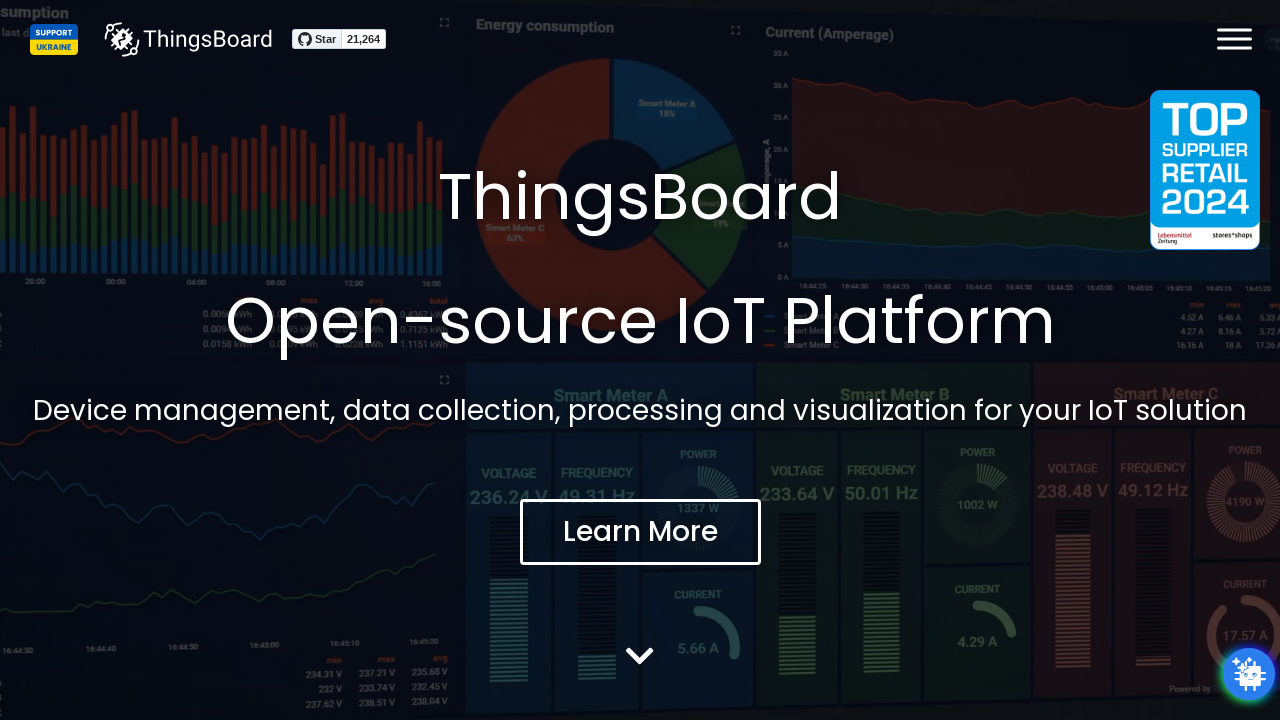

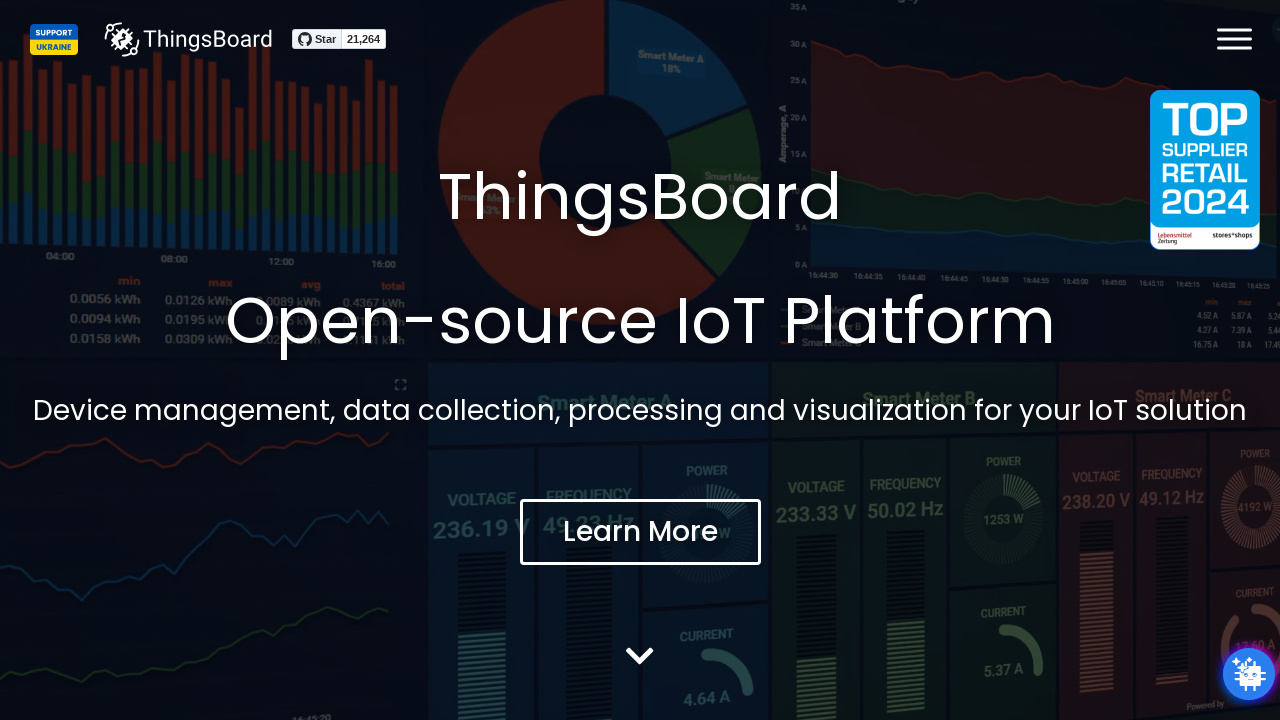